Searches for "платье" on ivi.ru website

Starting URL: https://www.ivi.ru/

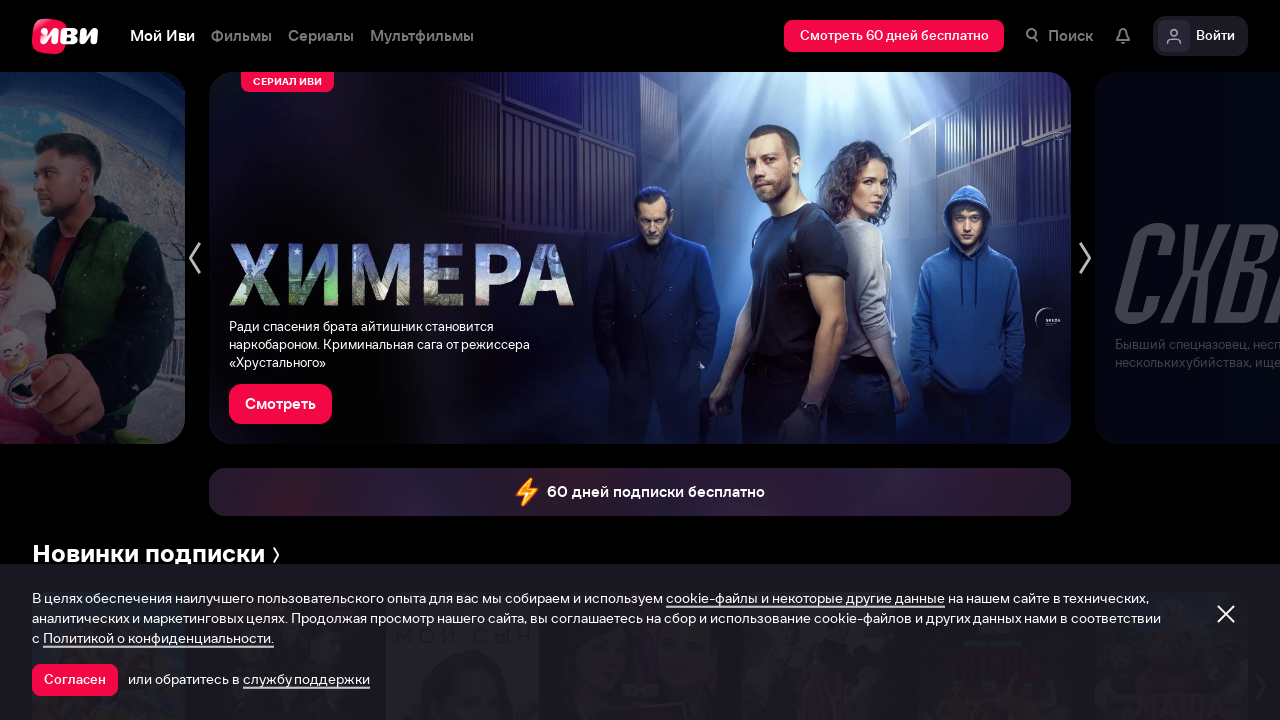

Clicked search button in header at (1058, 36) on .headerTop__headerSearch
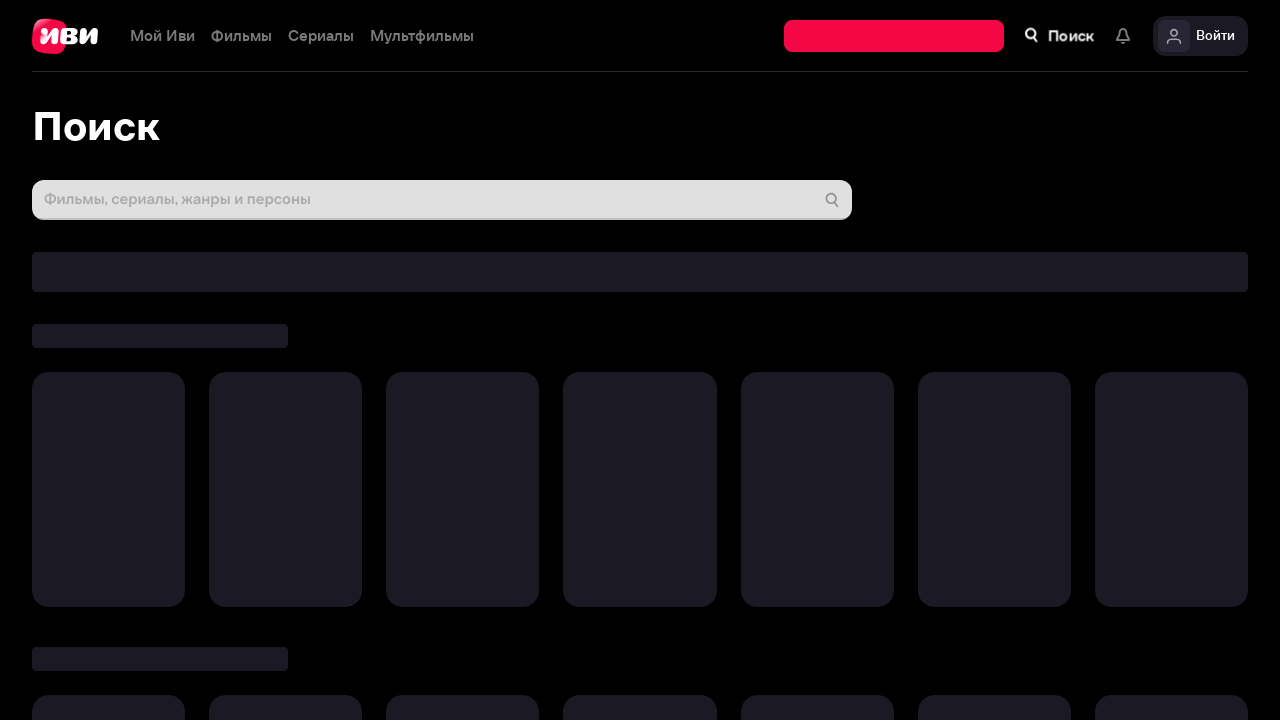

Filled search field with 'платье' on .nbl-input__editbox
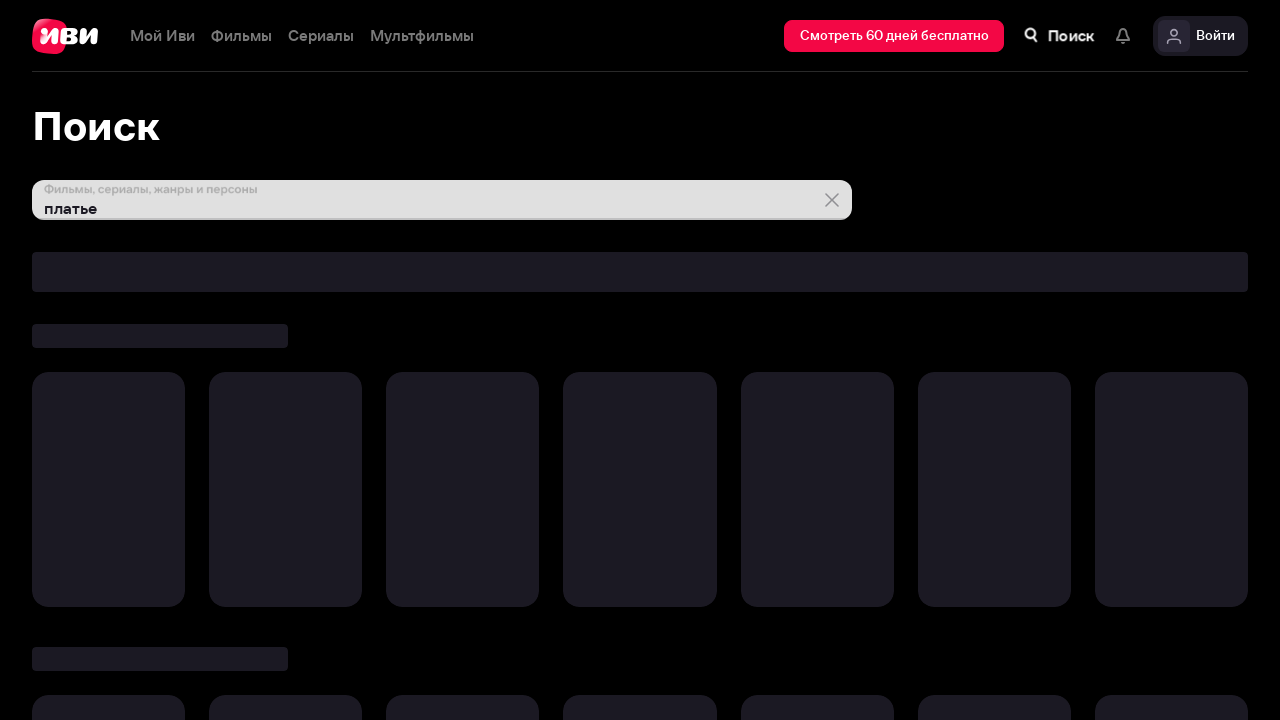

Pressed Enter to search for 'платье' on ivi.ru on .nbl-input__editbox
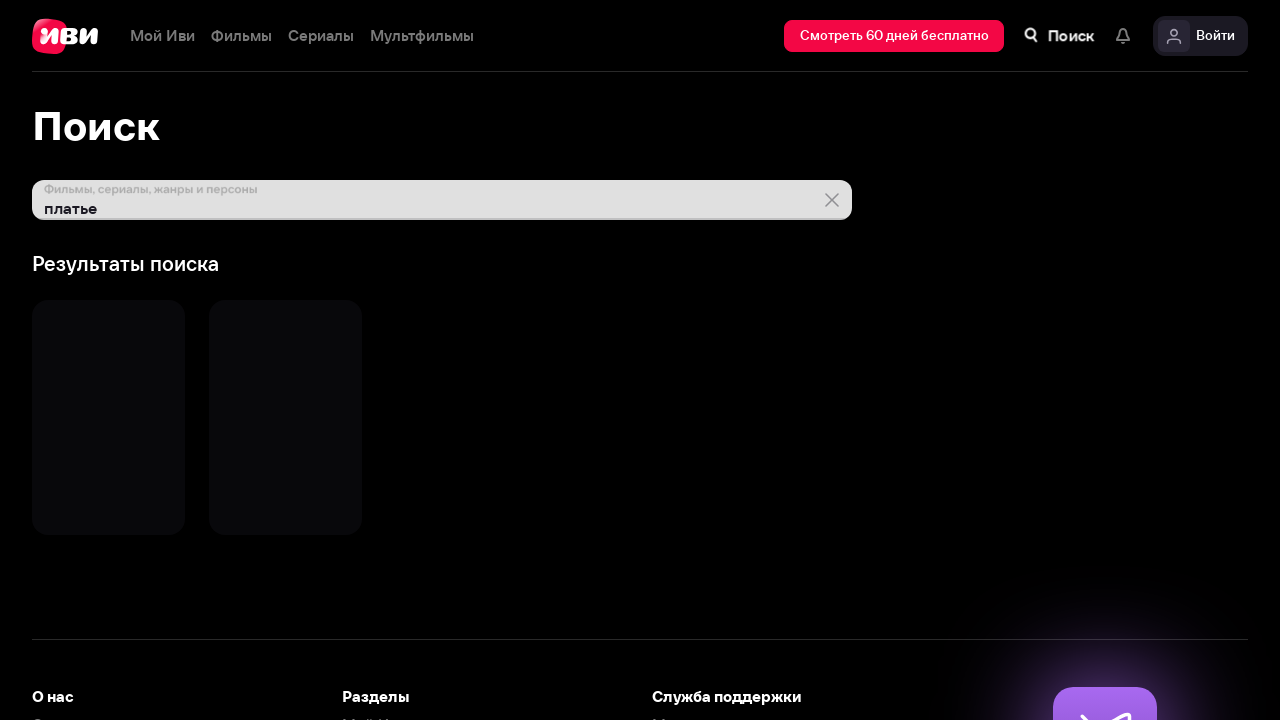

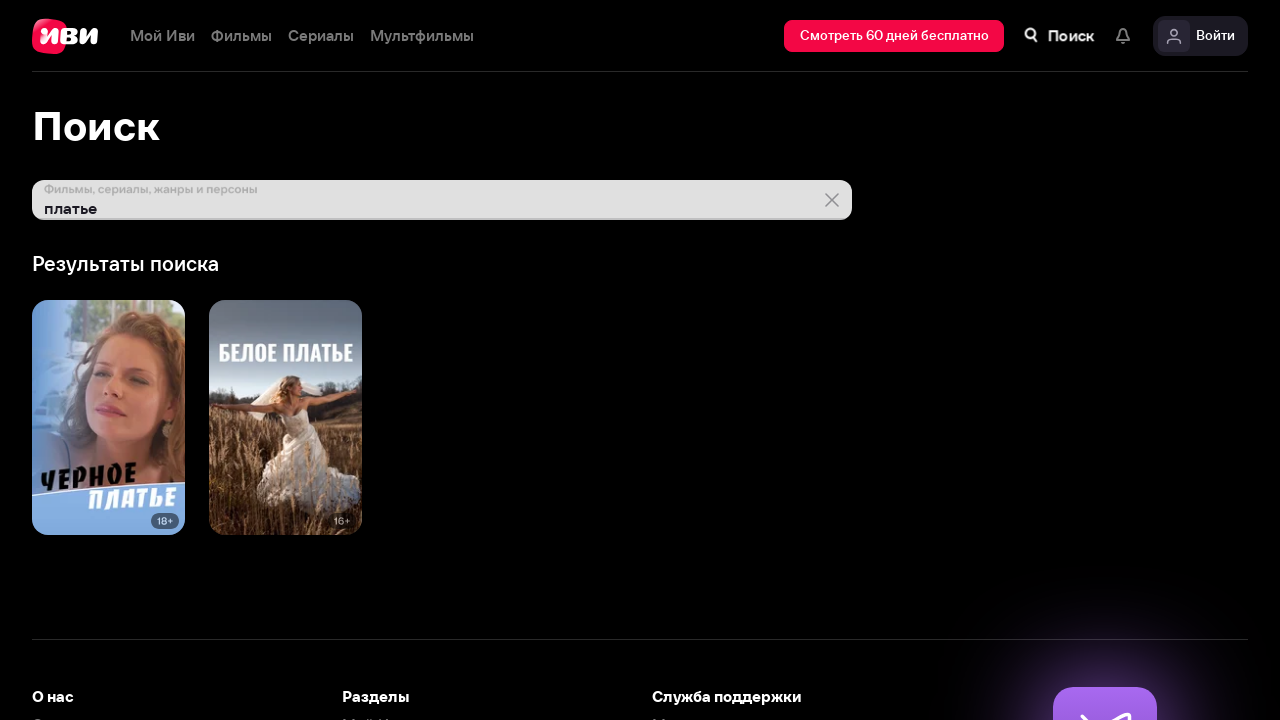